Simple navigation test that opens the Rameshsoft website and verifies the page loads successfully.

Starting URL: https://rameshsoft.com

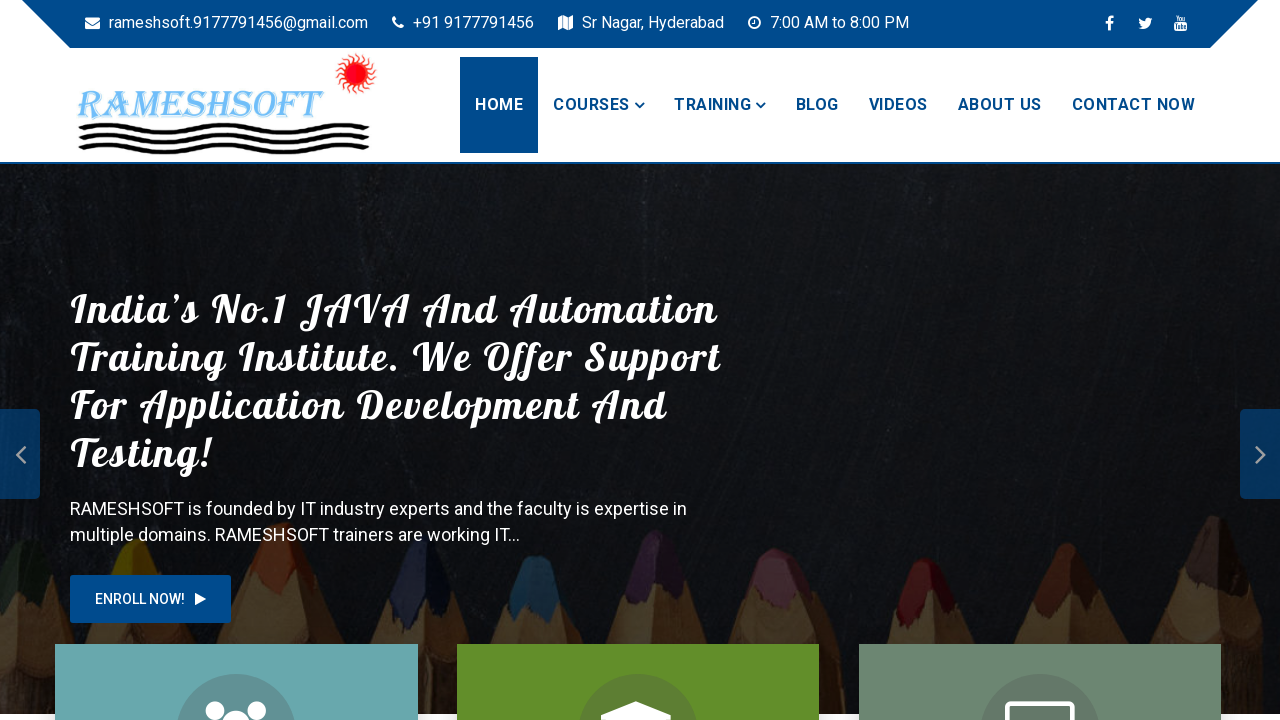

Waited for page to reach domcontentloaded state at https://rameshsoft.com
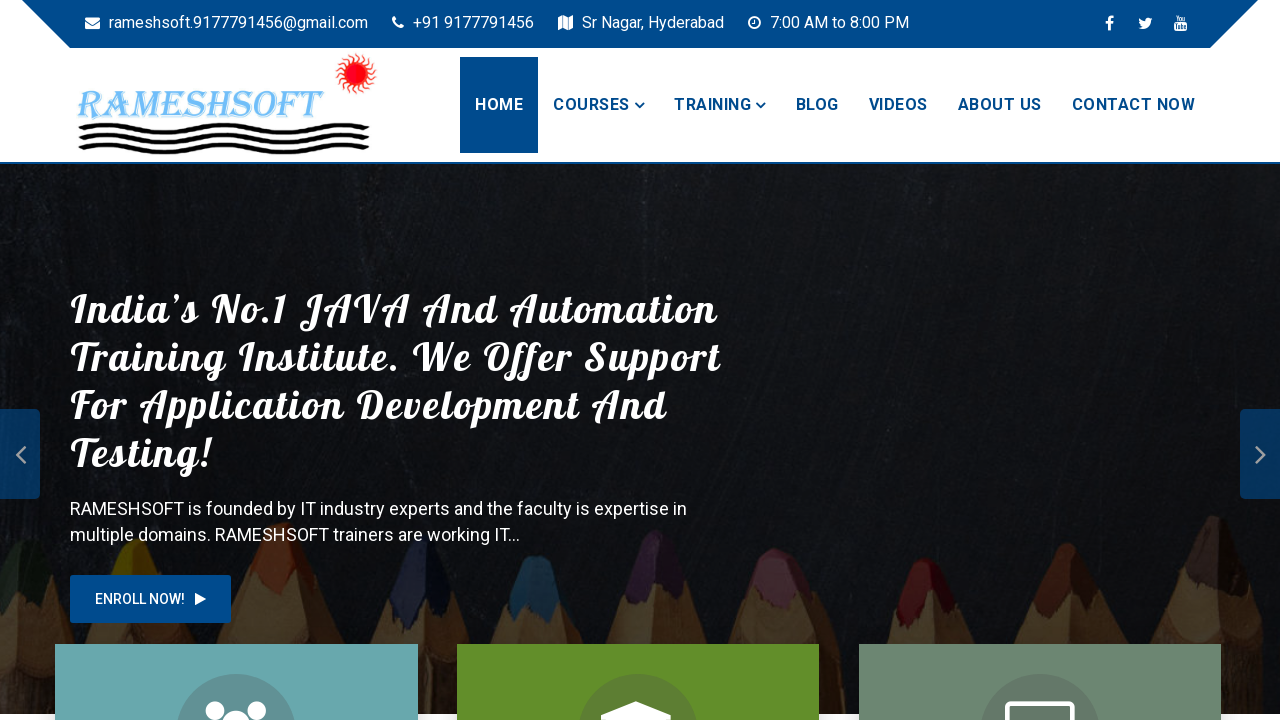

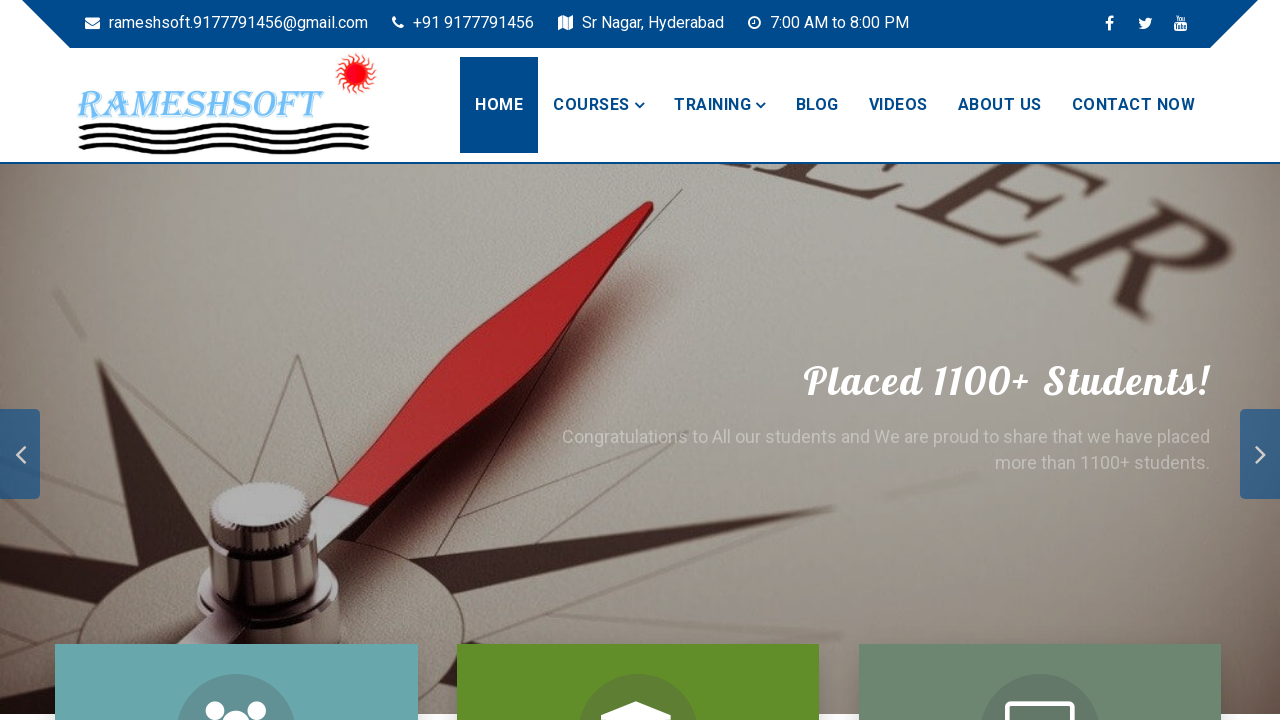